Tests dynamic content loading by clicking a start button and verifying that "Hello World!" text appears after loading completes

Starting URL: https://the-internet.herokuapp.com/dynamic_loading/1

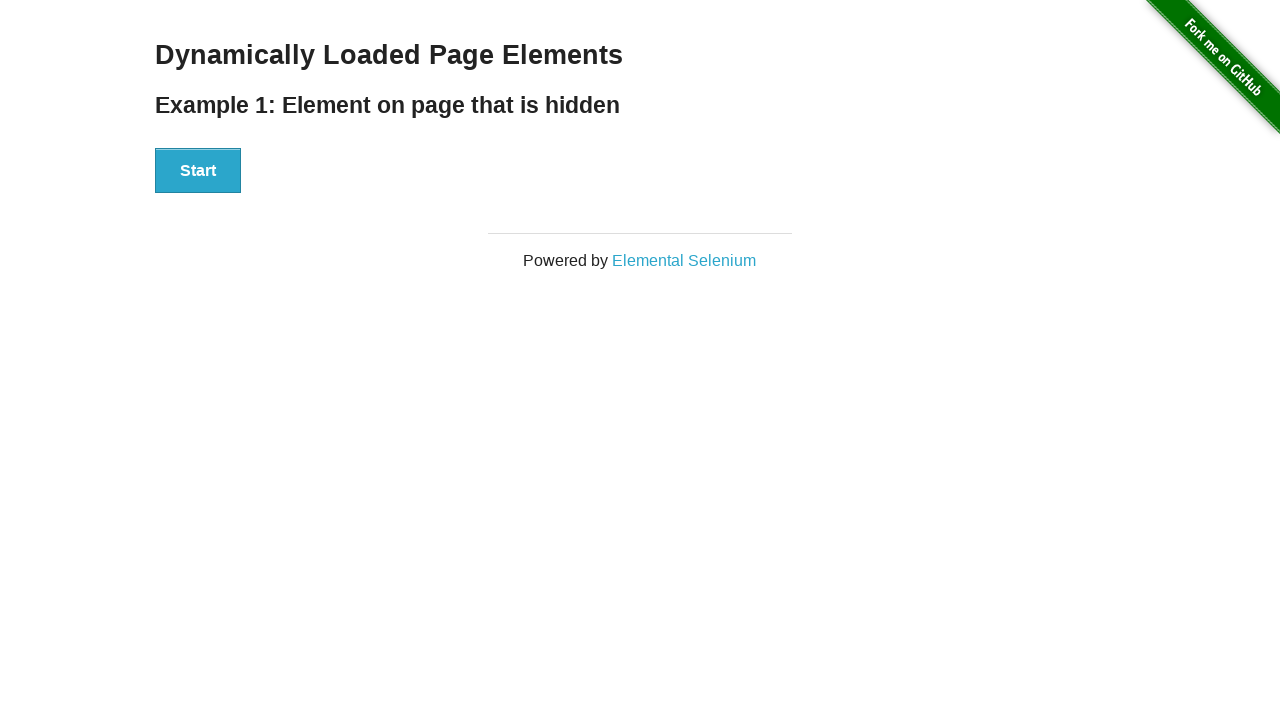

Clicked start button to trigger dynamic content loading at (198, 171) on #start>button
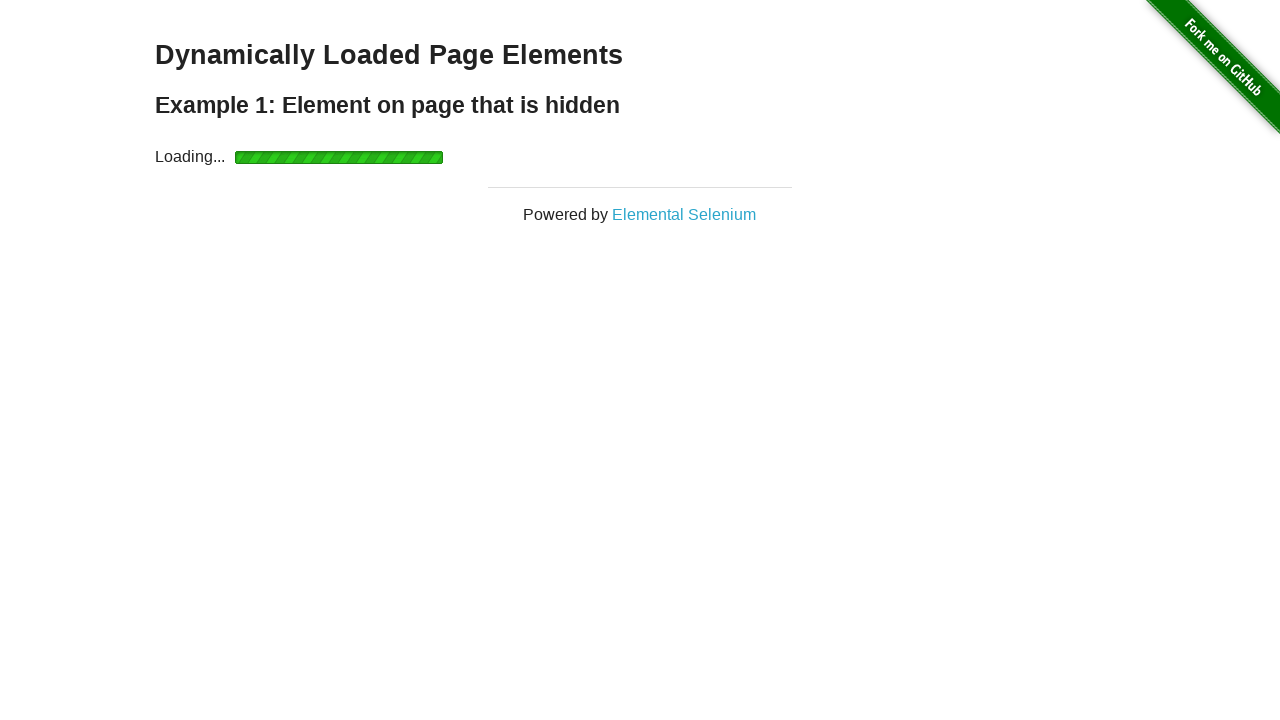

Waited for 'Hello World!' text to become visible
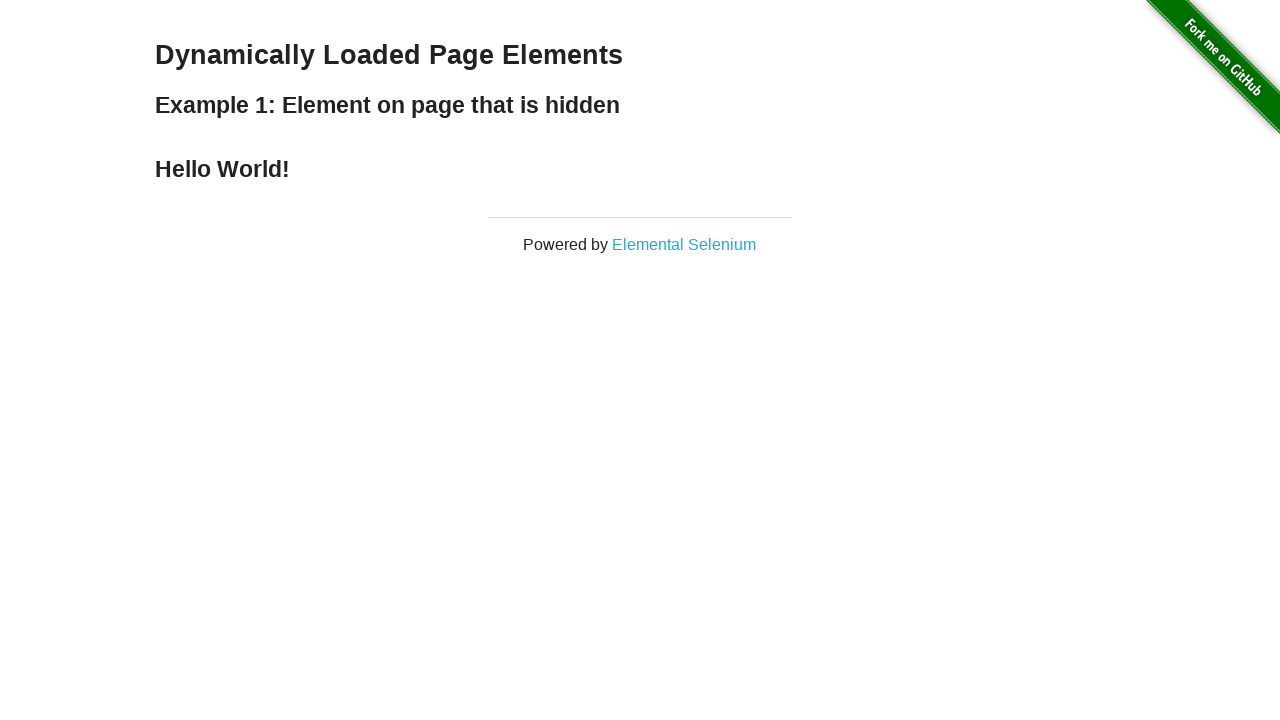

Located the Hello World text element
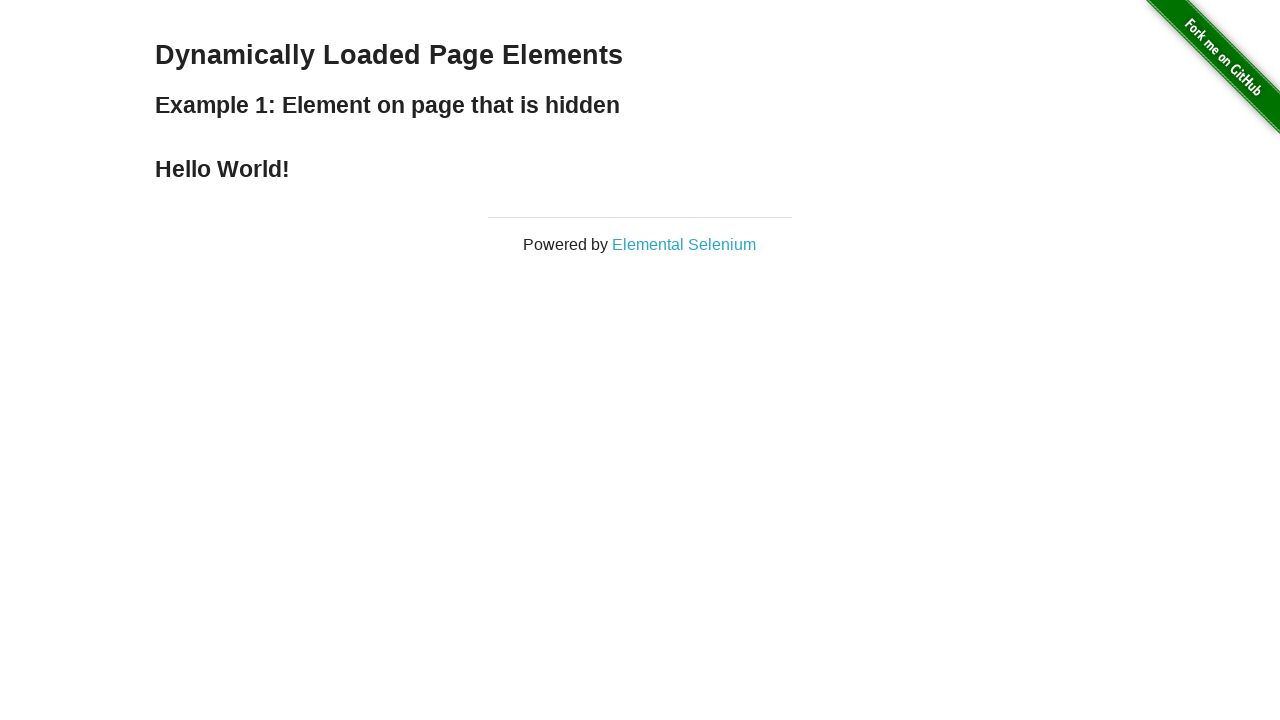

Verified that the text content is 'Hello World!'
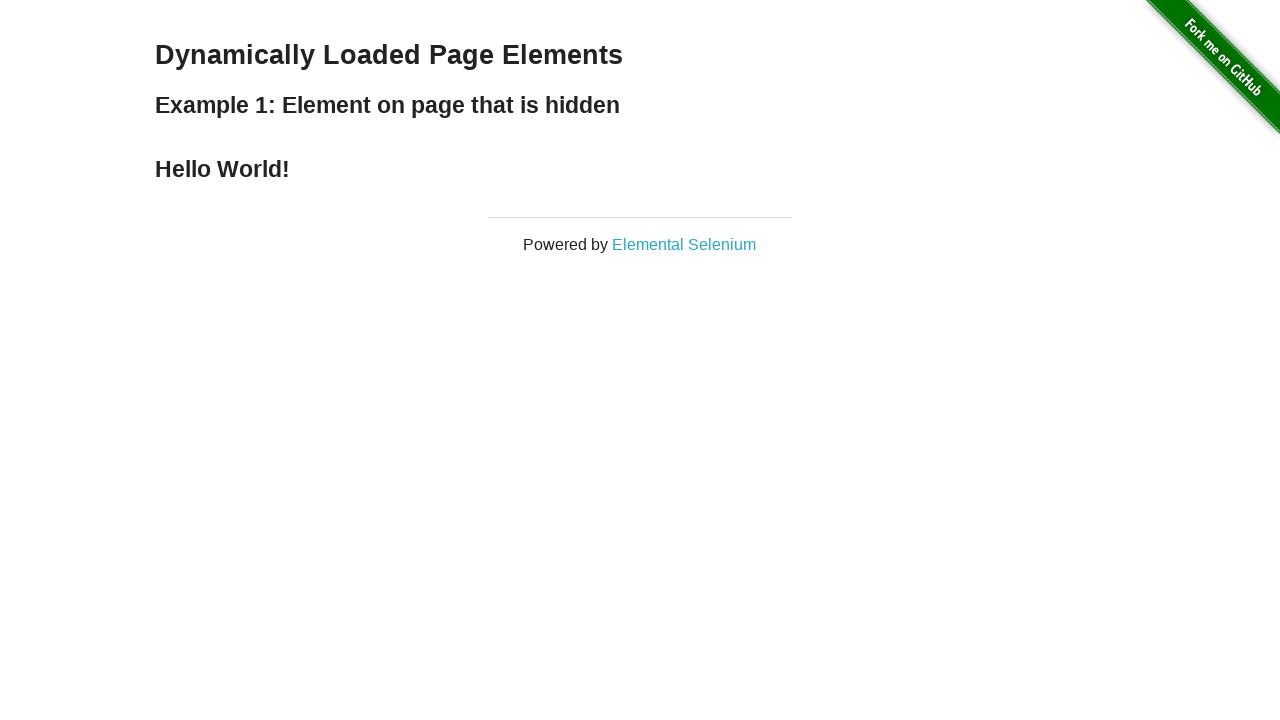

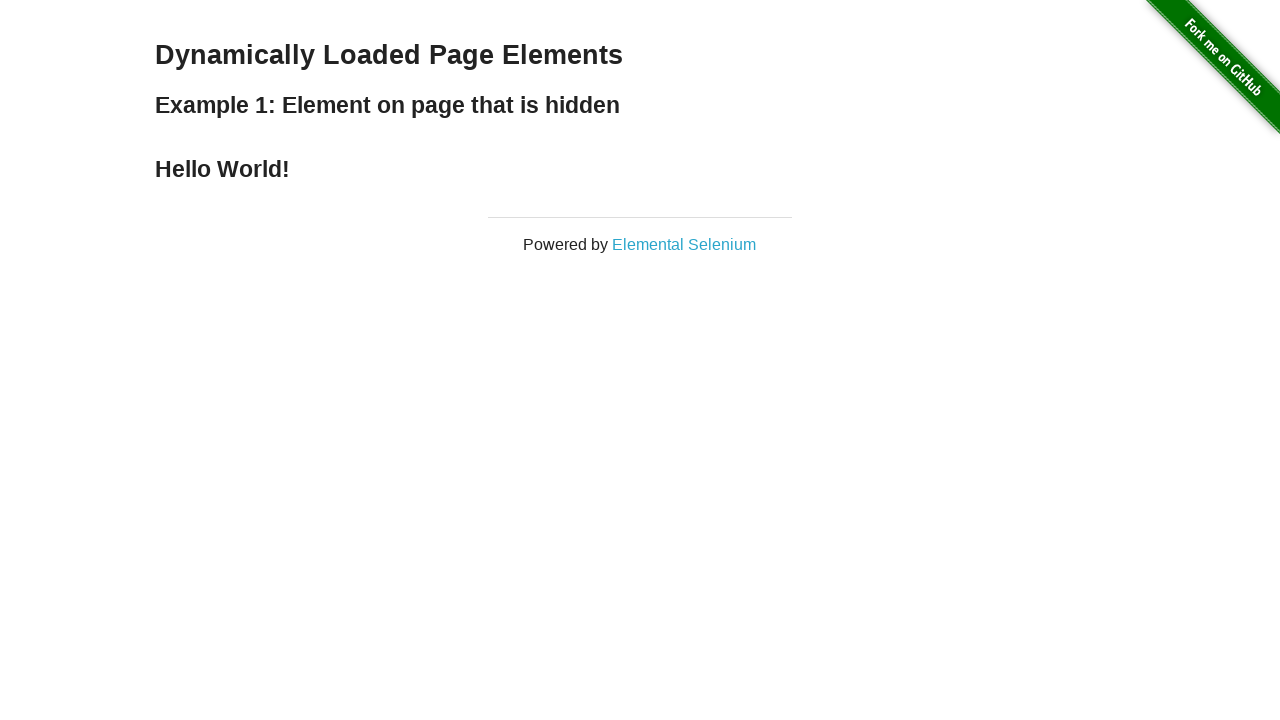